Tests click and hold with control key to select random items (1, 4, 7, 12) from a grid, then verifies 4 items are selected

Starting URL: https://jqueryui.com/resources/demos/selectable/display-grid.html

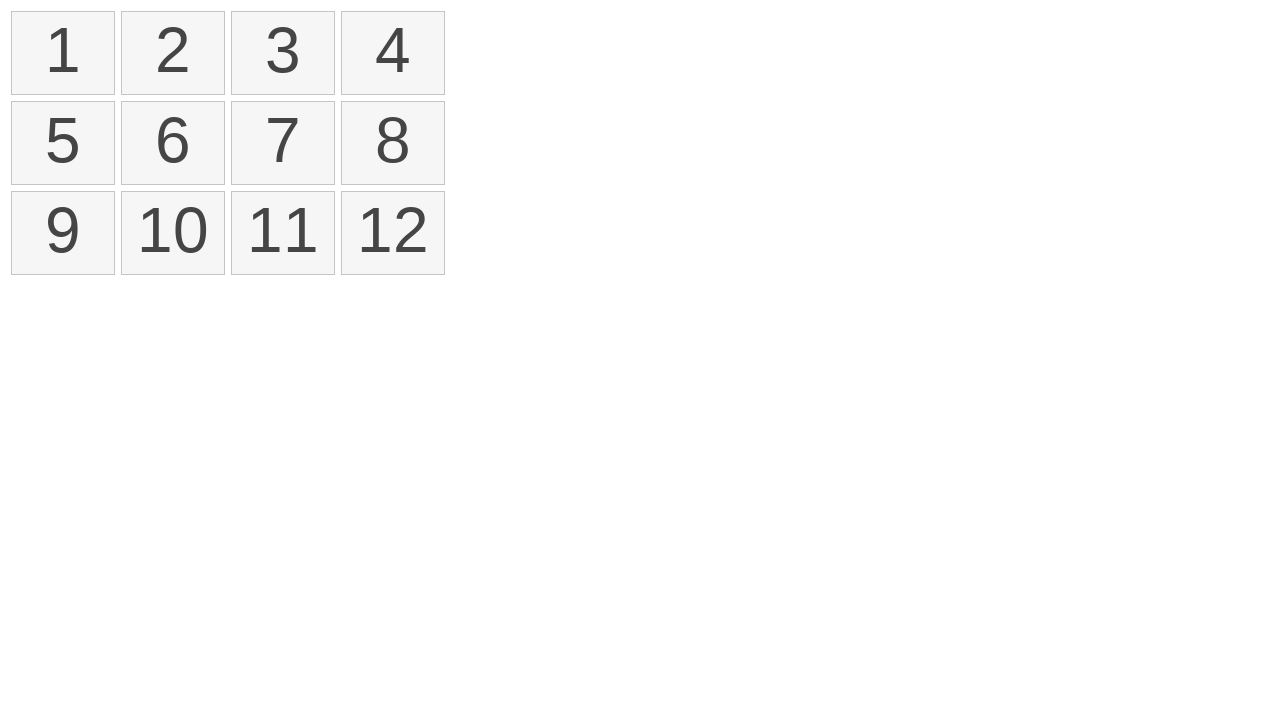

Waited for selectable items to load
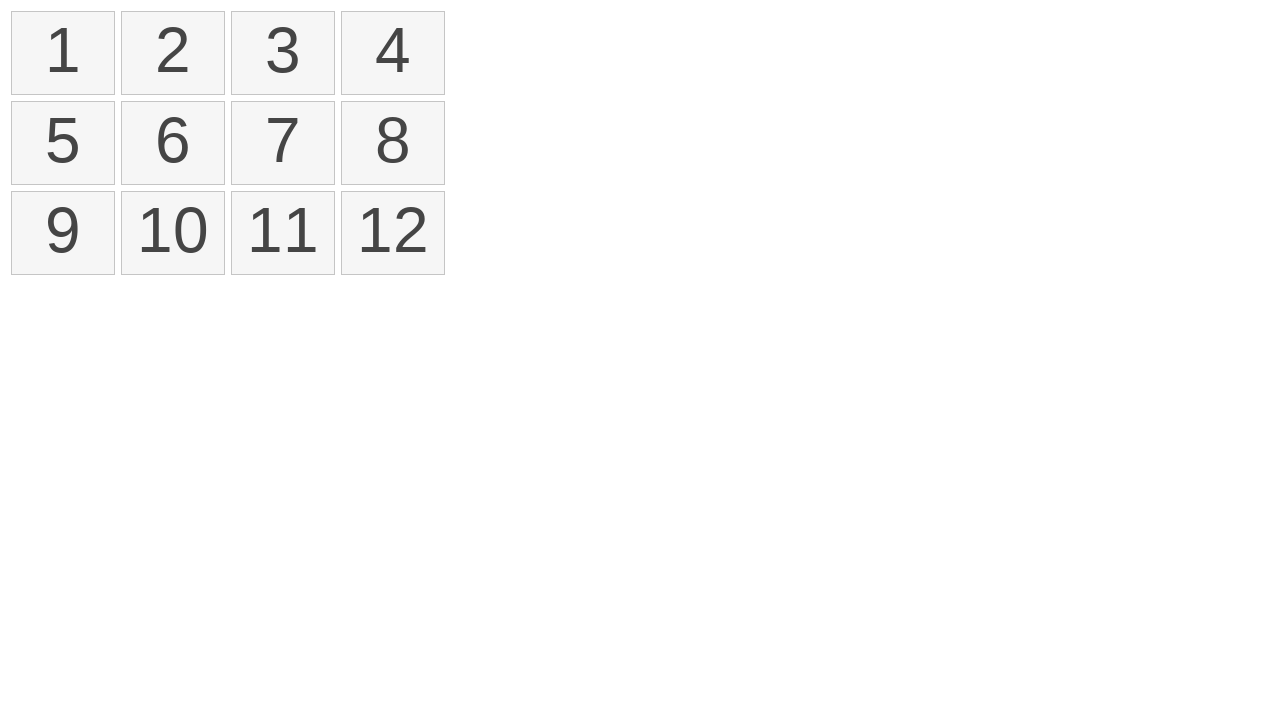

Pressed and held Control key
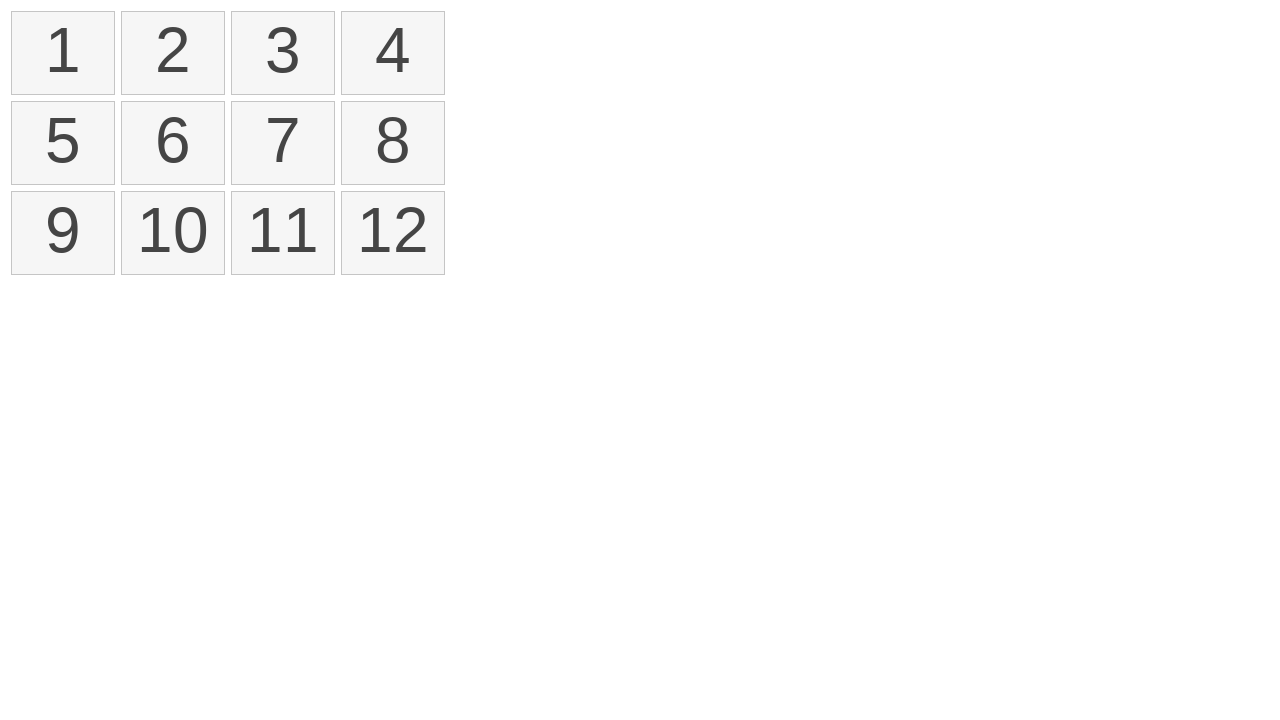

Clicked item 1 while holding Control at (63, 53) on #selectable > li >> nth=0
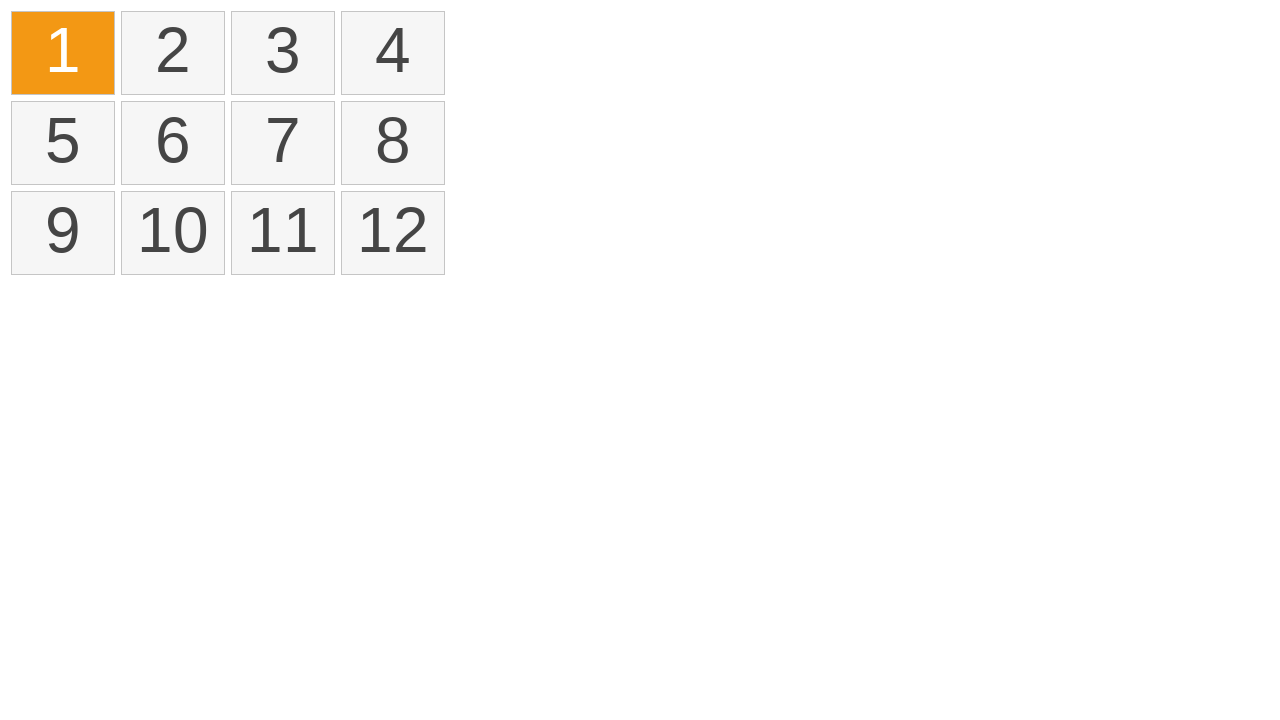

Clicked item 4 while holding Control at (393, 53) on #selectable > li >> nth=3
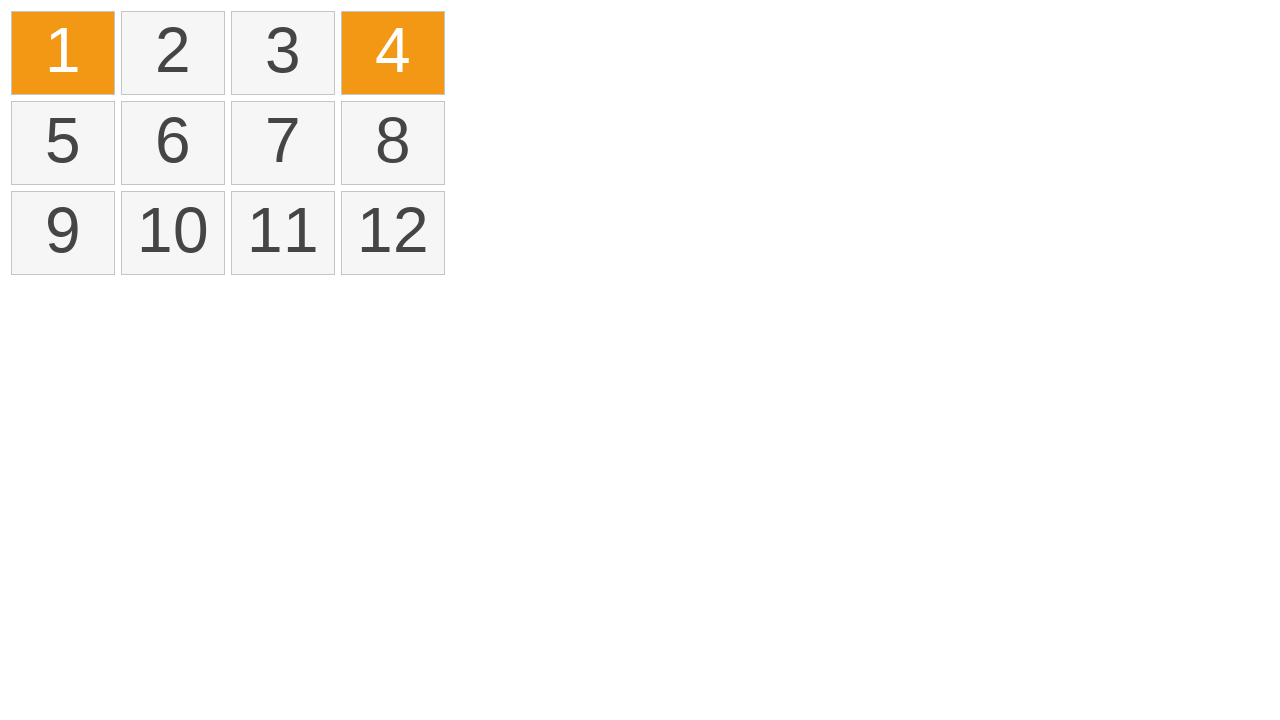

Clicked item 7 while holding Control at (283, 143) on #selectable > li >> nth=6
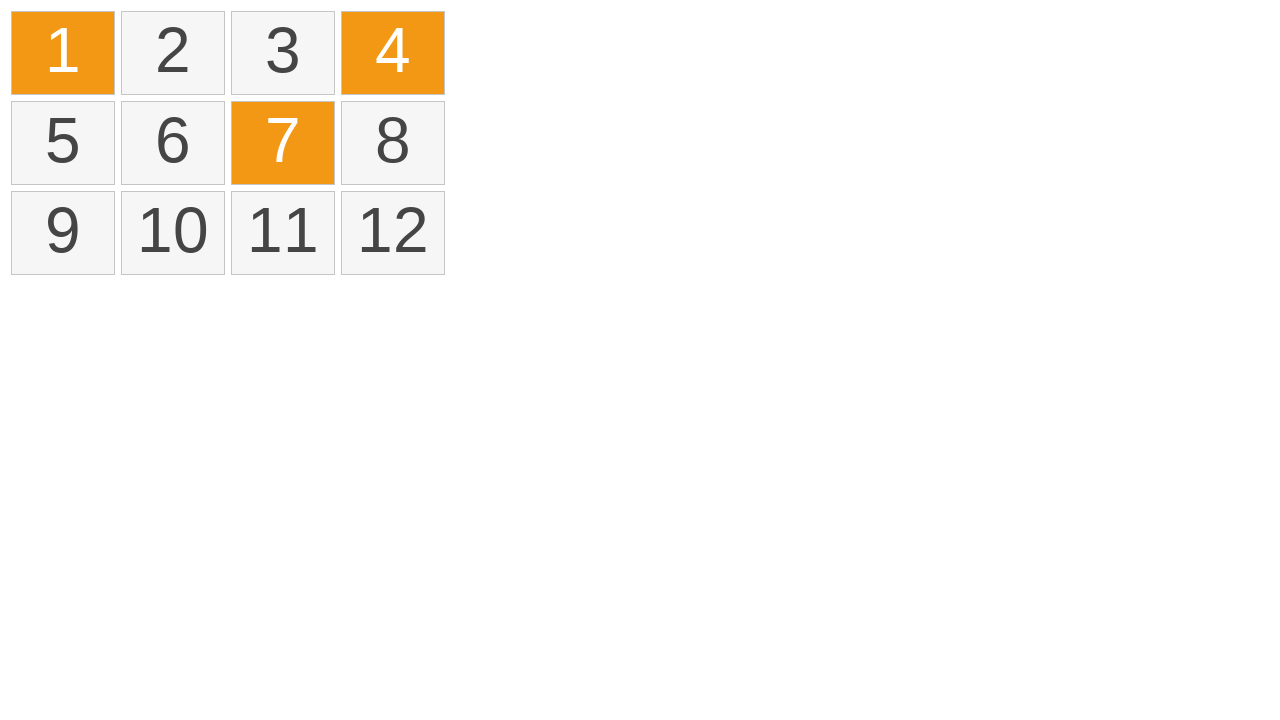

Clicked item 12 while holding Control at (393, 233) on #selectable > li >> nth=11
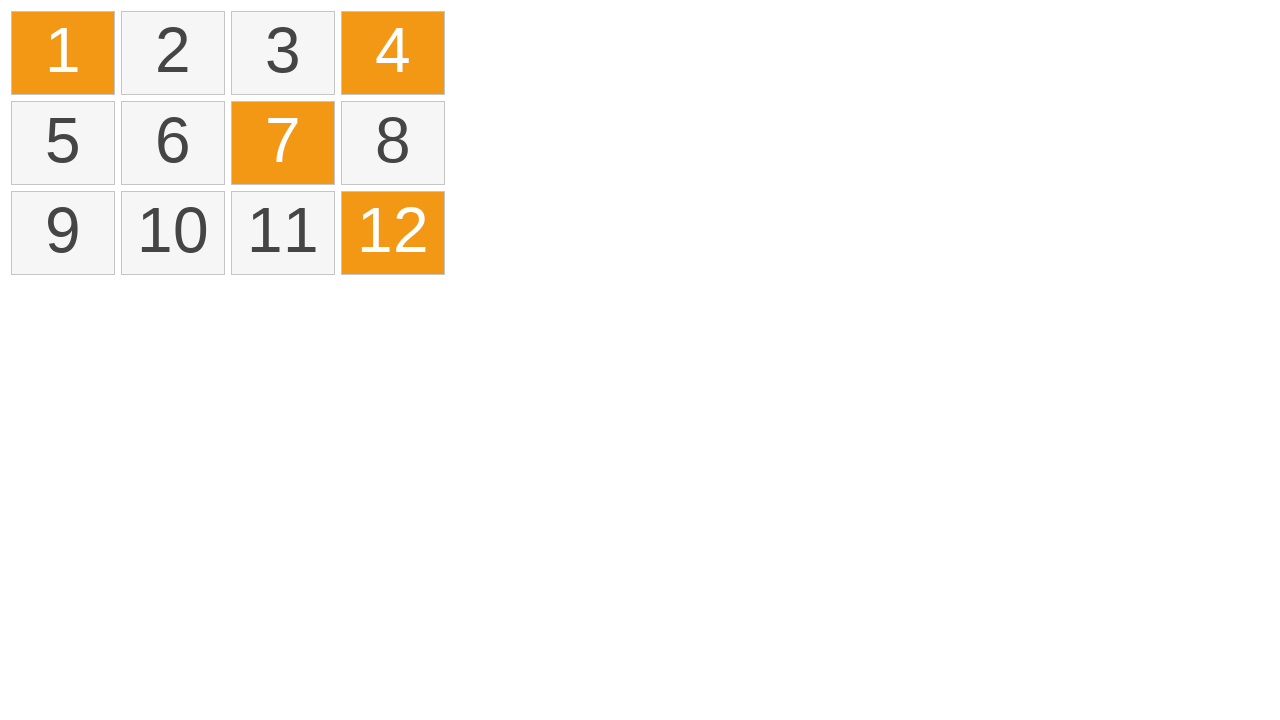

Released Control key
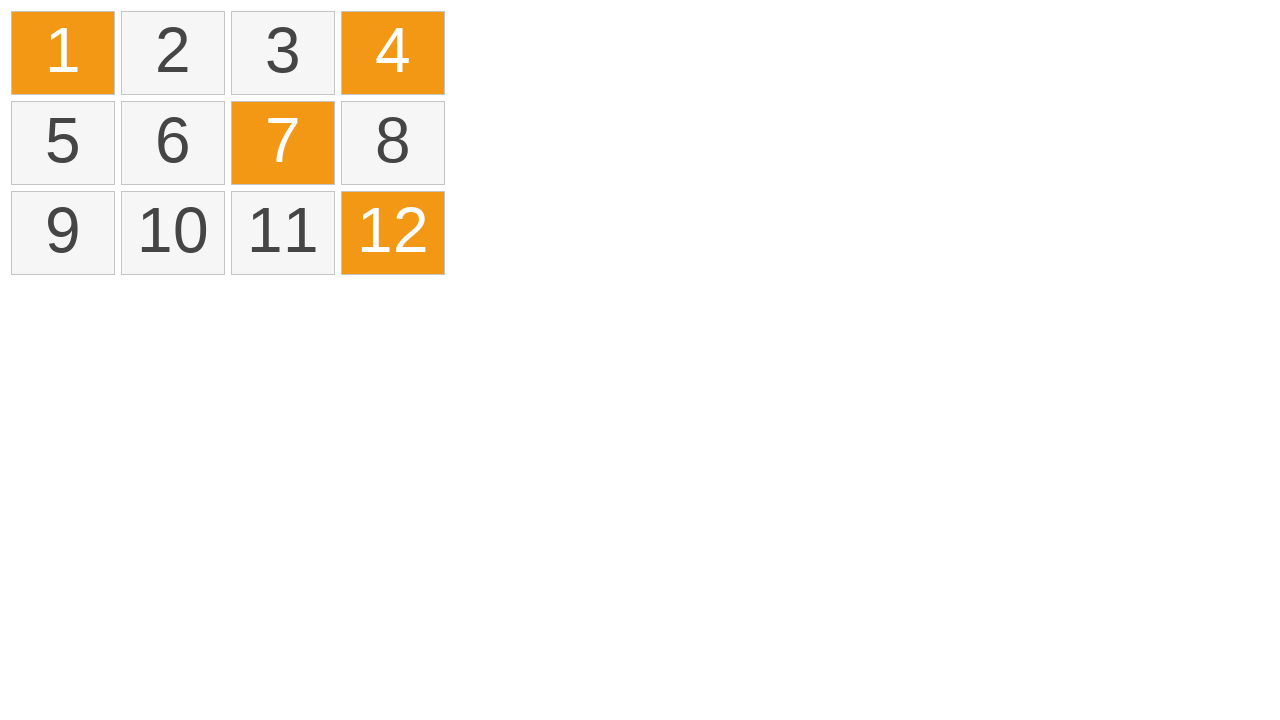

Located all selected items
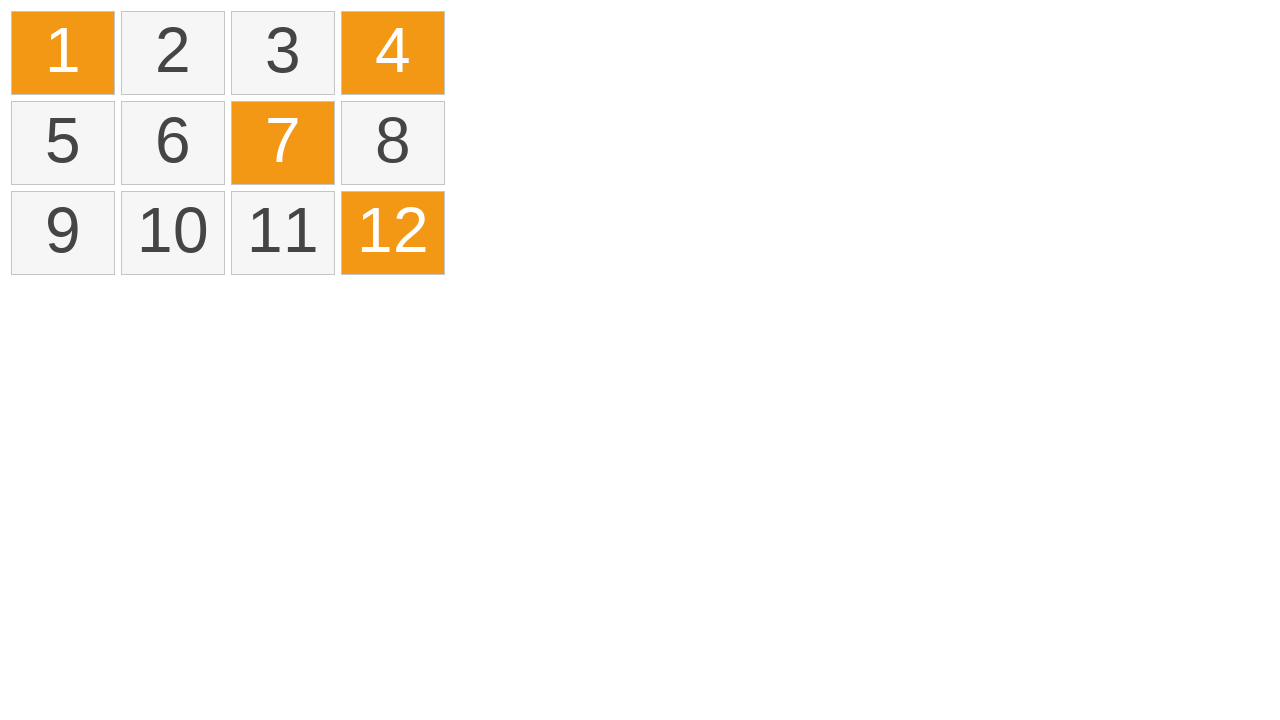

Verified that exactly 4 items are selected
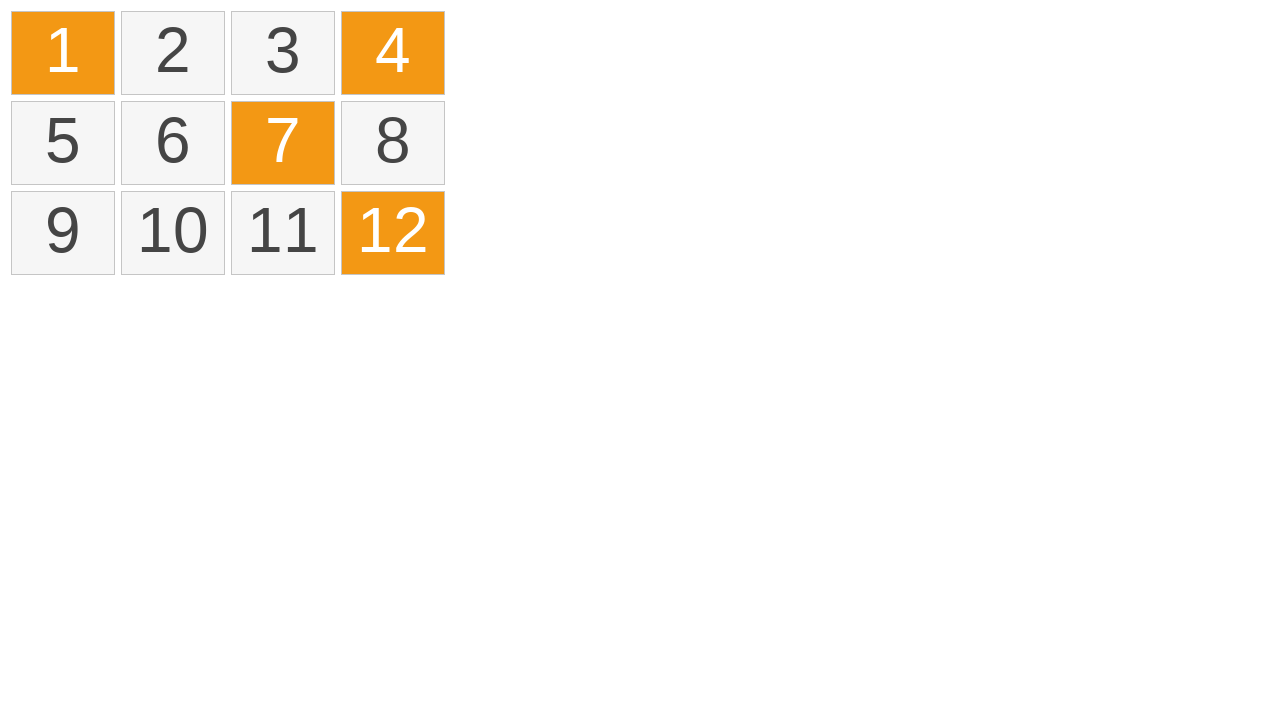

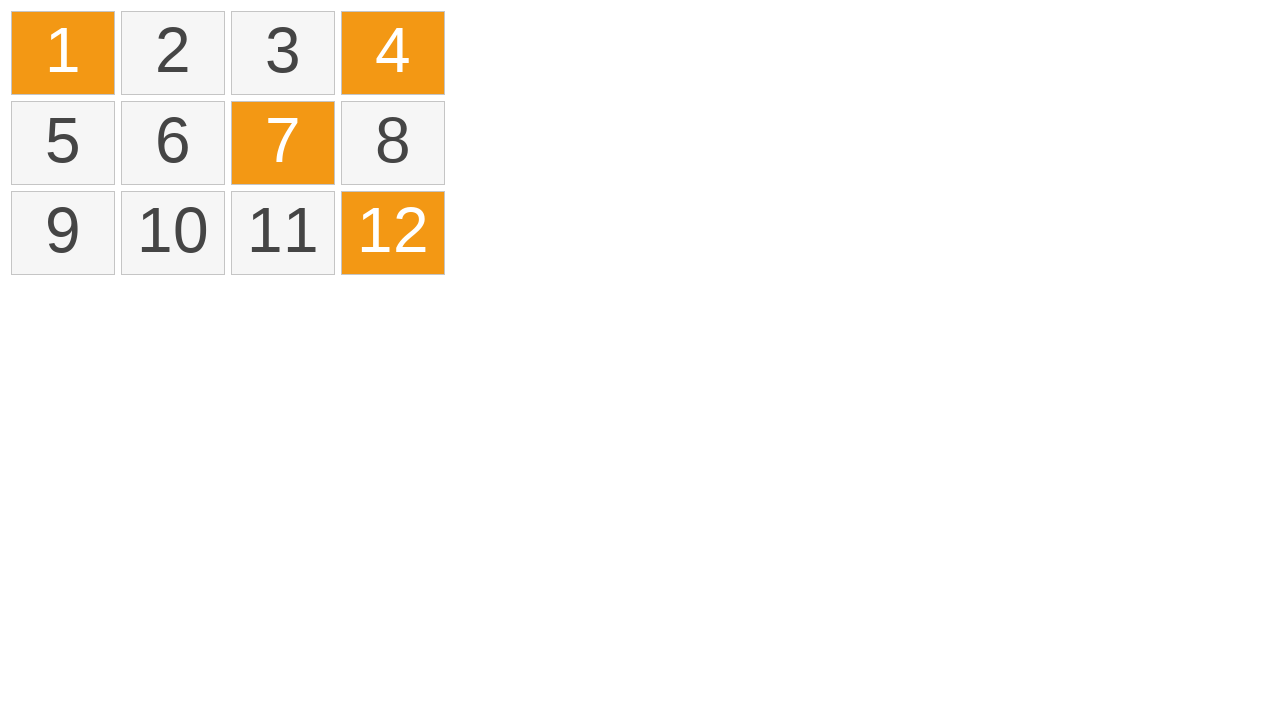